Tests JQuery UI custom dropdown by selecting multiple numeric values (5, 15, 19, 3) from a custom select menu

Starting URL: http://jqueryui.com/resources/demos/selectmenu/default.html

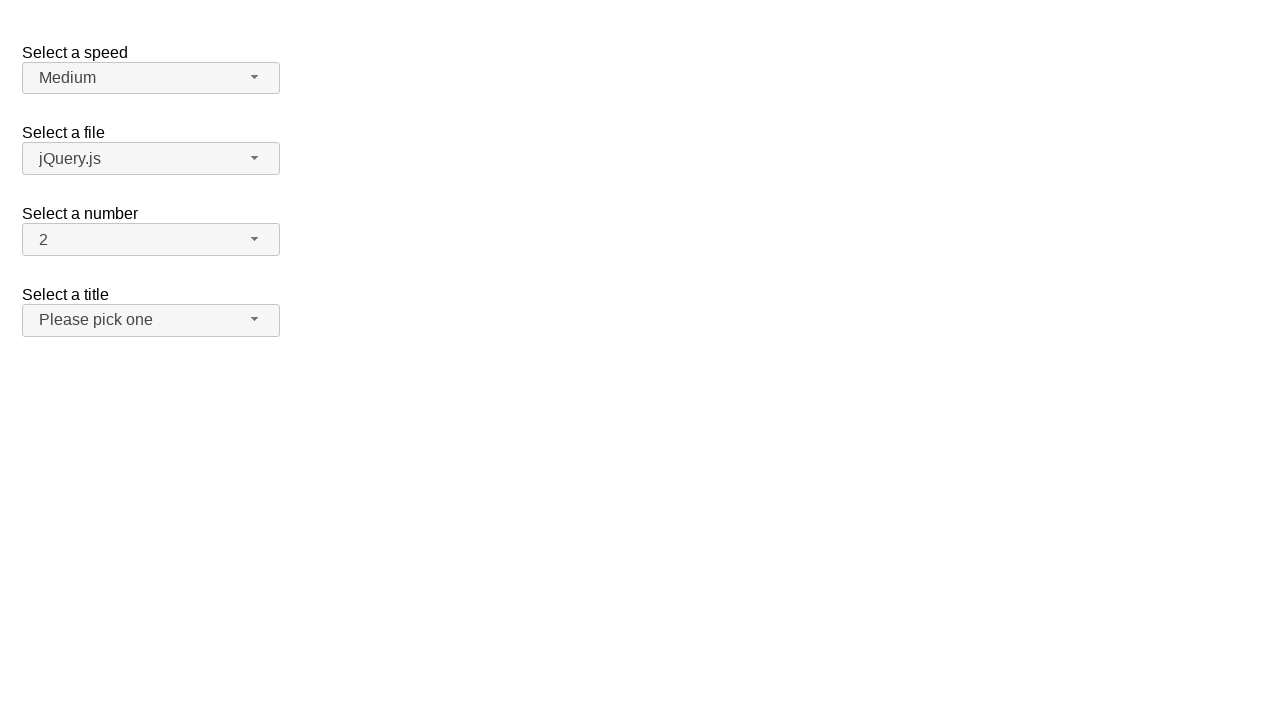

Clicked dropdown button to open menu at (255, 239) on span#number-button > span.ui-selectmenu-icon
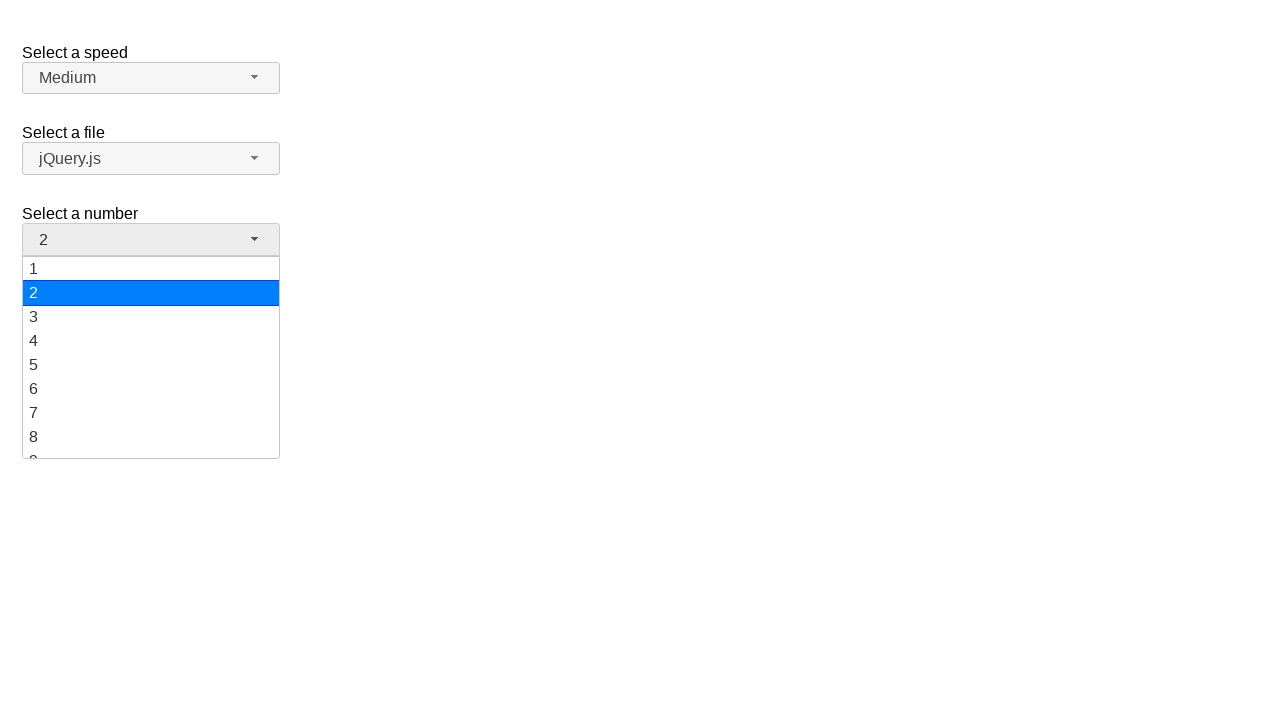

Dropdown menu appeared with options
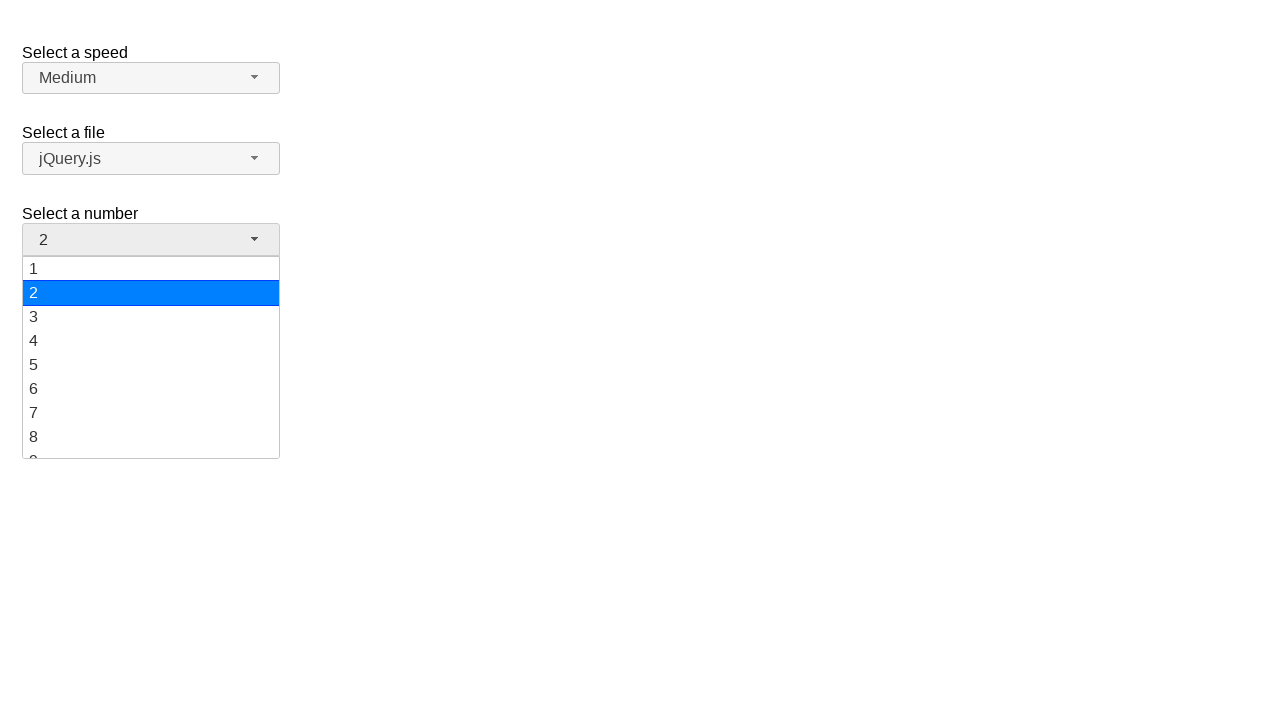

Selected value '5' from dropdown at (151, 365) on ul#number-menu div:has-text('5')
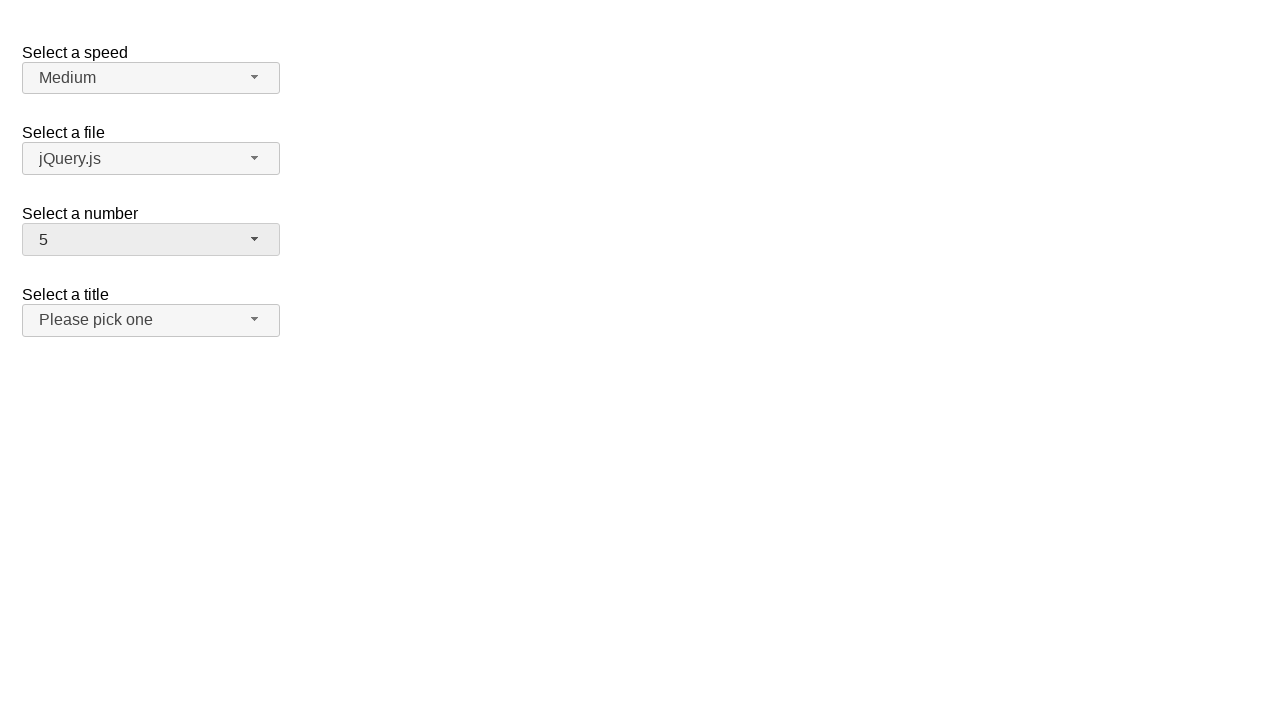

Clicked dropdown button to open menu at (255, 239) on span#number-button > span.ui-selectmenu-icon
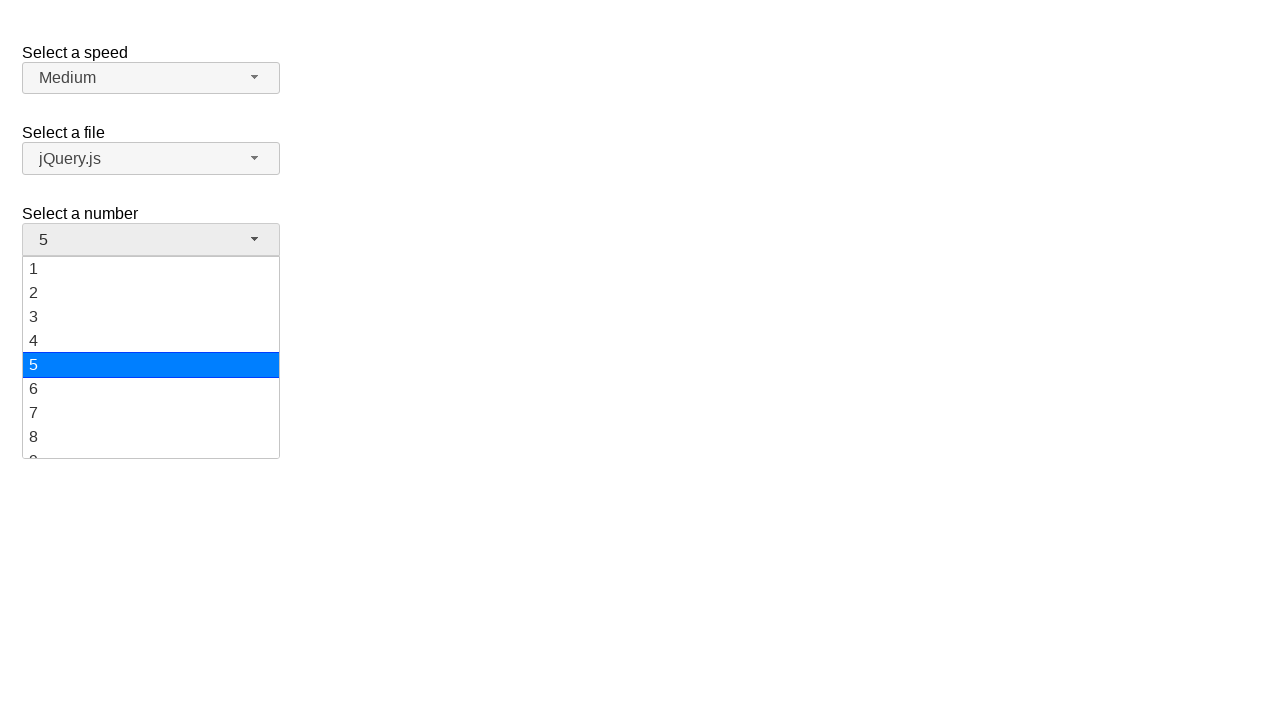

Dropdown menu appeared with options
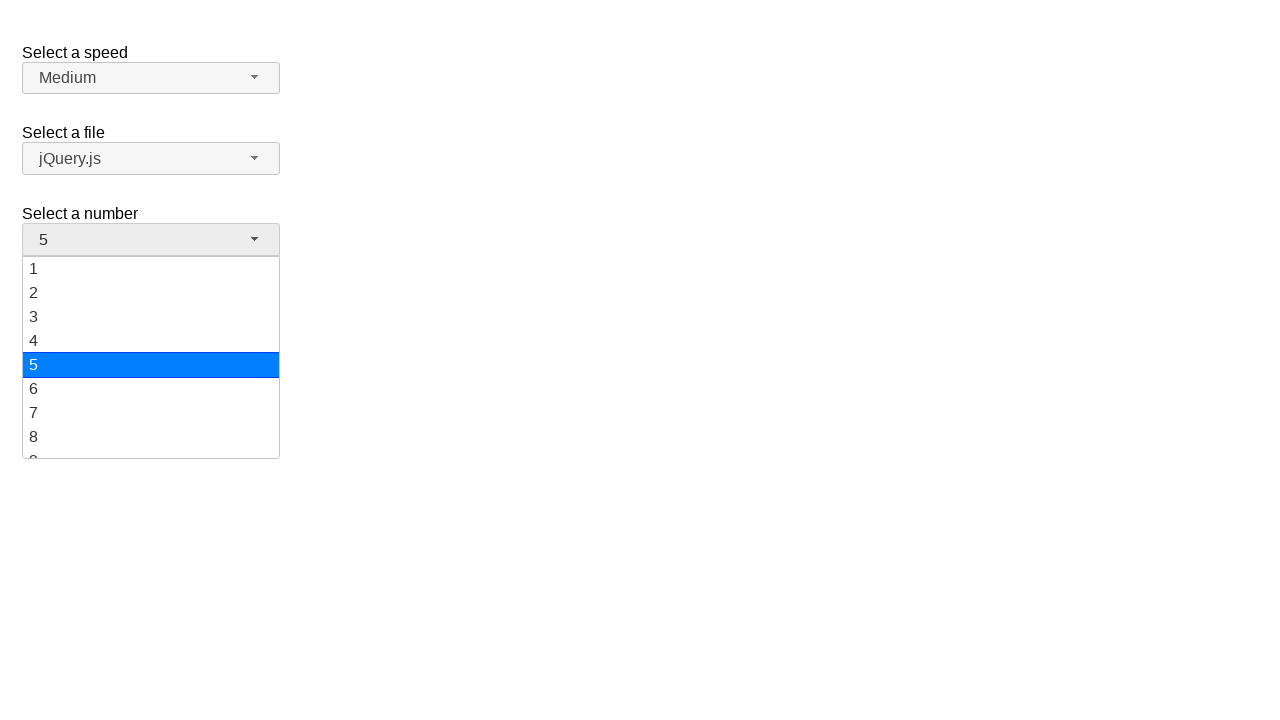

Selected value '15' from dropdown at (151, 357) on ul#number-menu div:has-text('15')
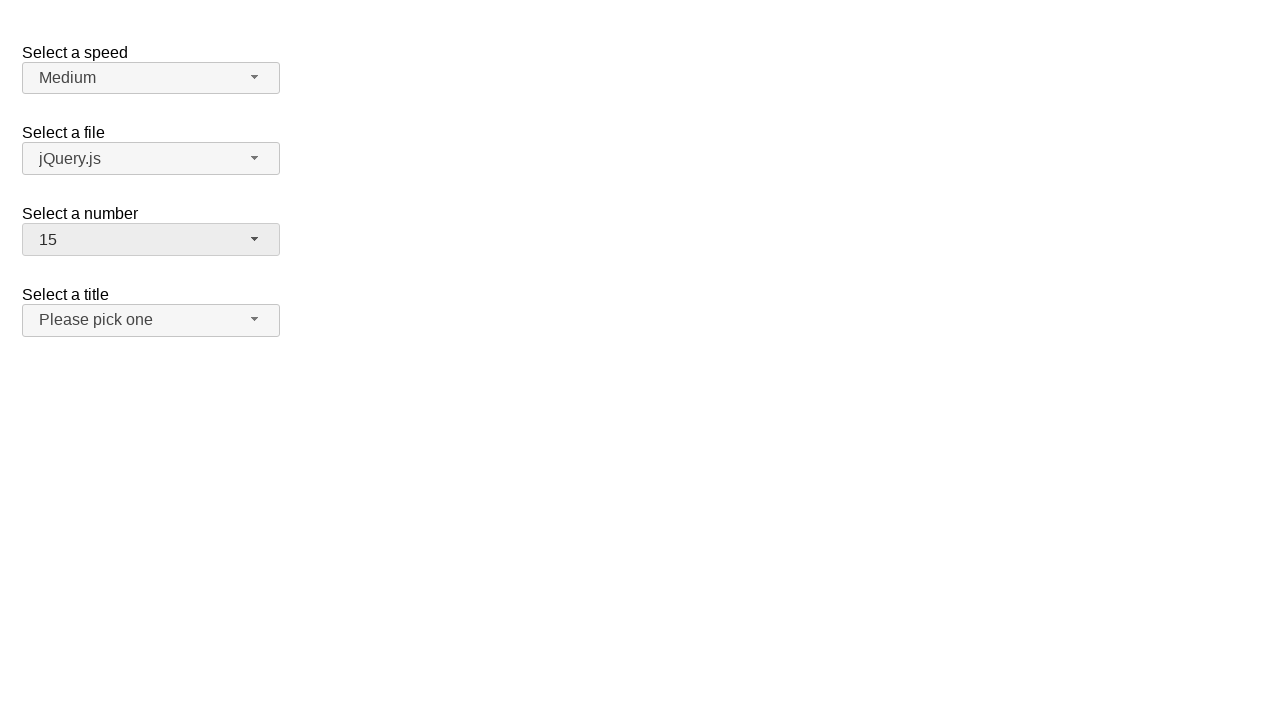

Clicked dropdown button to open menu at (255, 239) on span#number-button > span.ui-selectmenu-icon
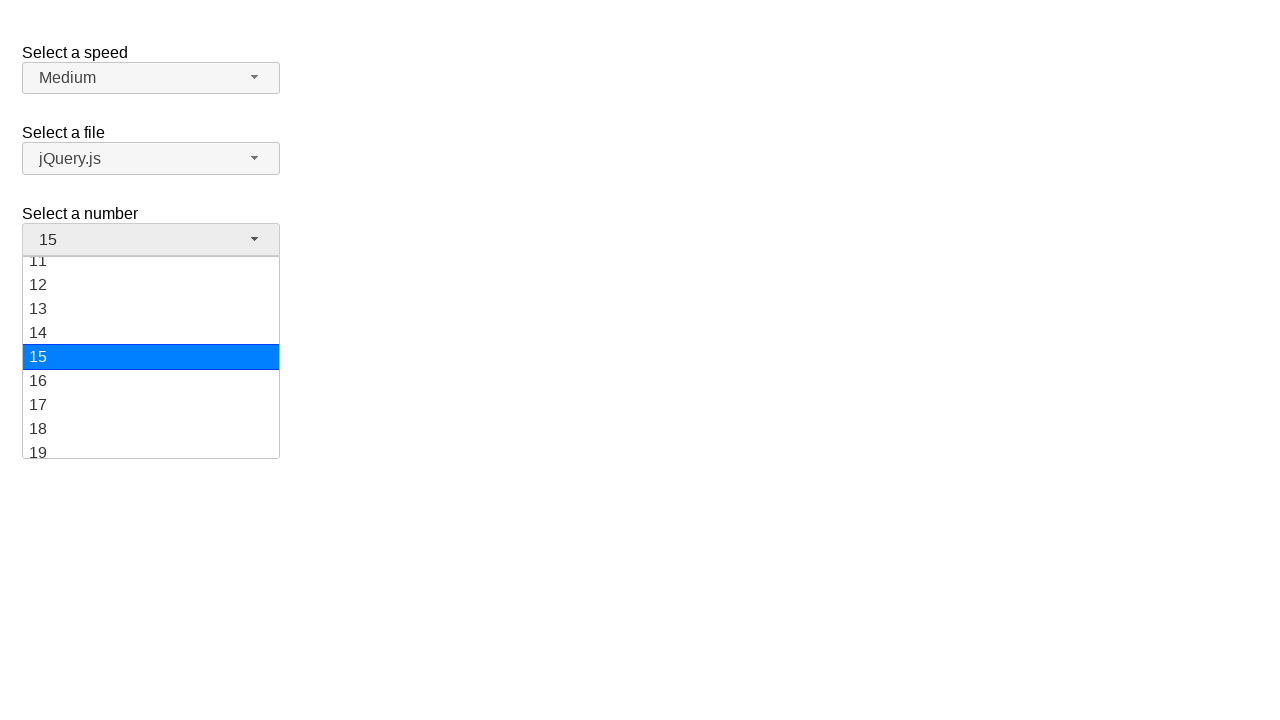

Dropdown menu appeared with options
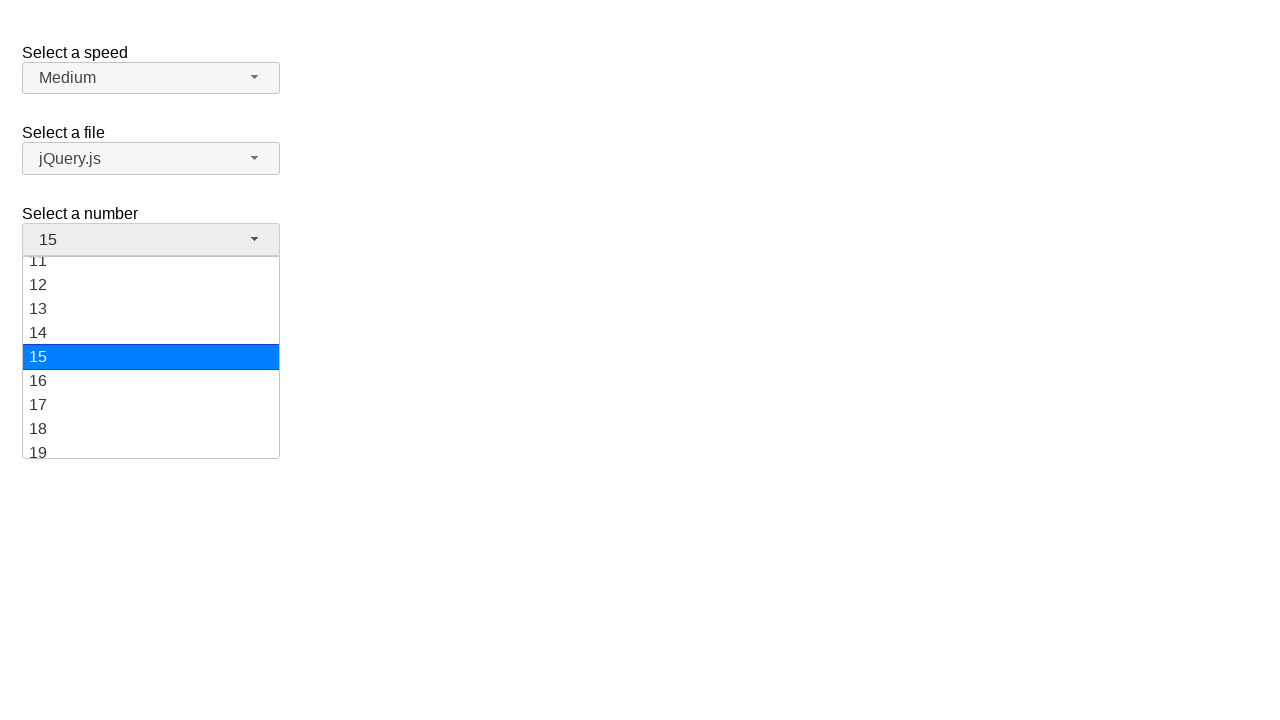

Selected value '19' from dropdown at (151, 446) on ul#number-menu div:has-text('19')
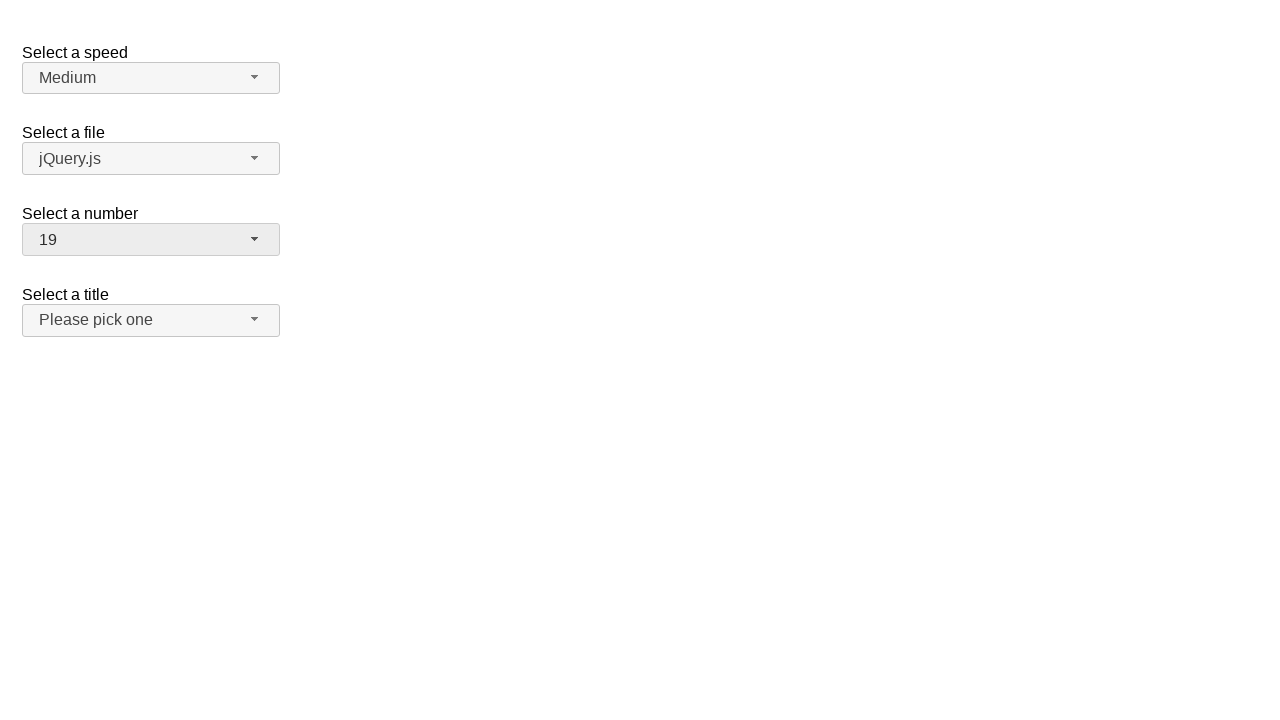

Clicked dropdown button to open menu at (255, 239) on span#number-button > span.ui-selectmenu-icon
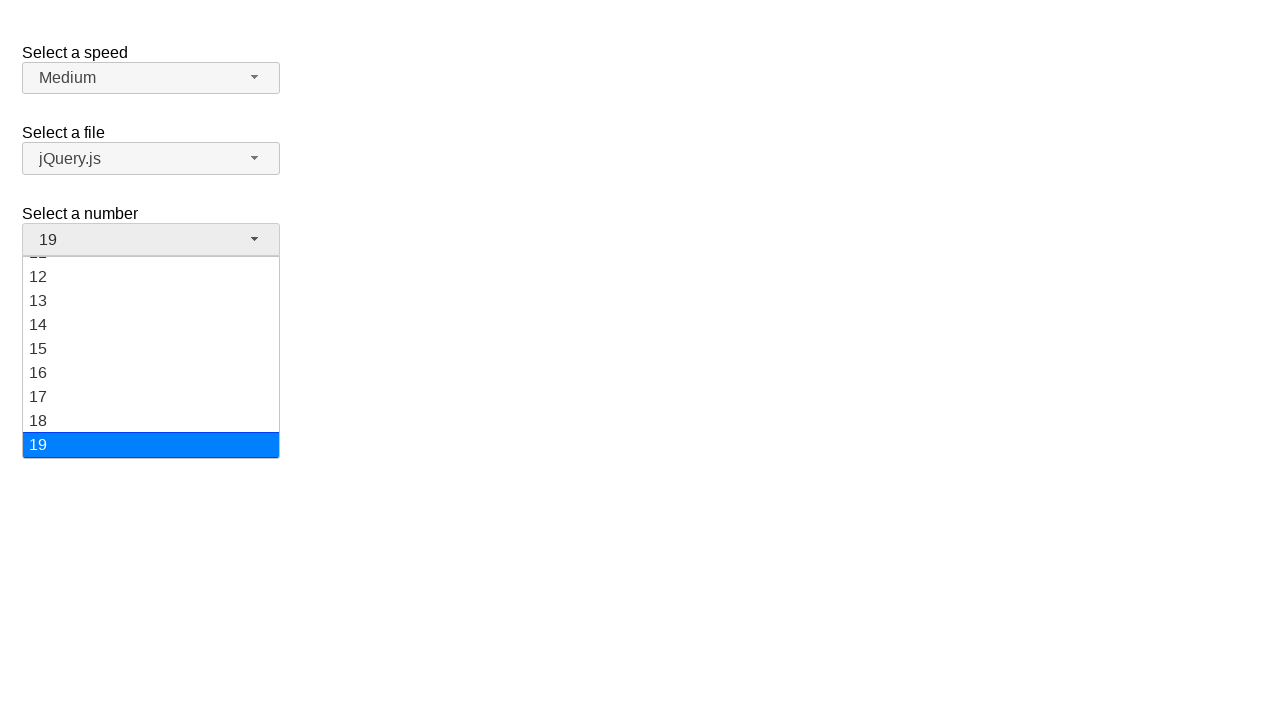

Dropdown menu appeared with options
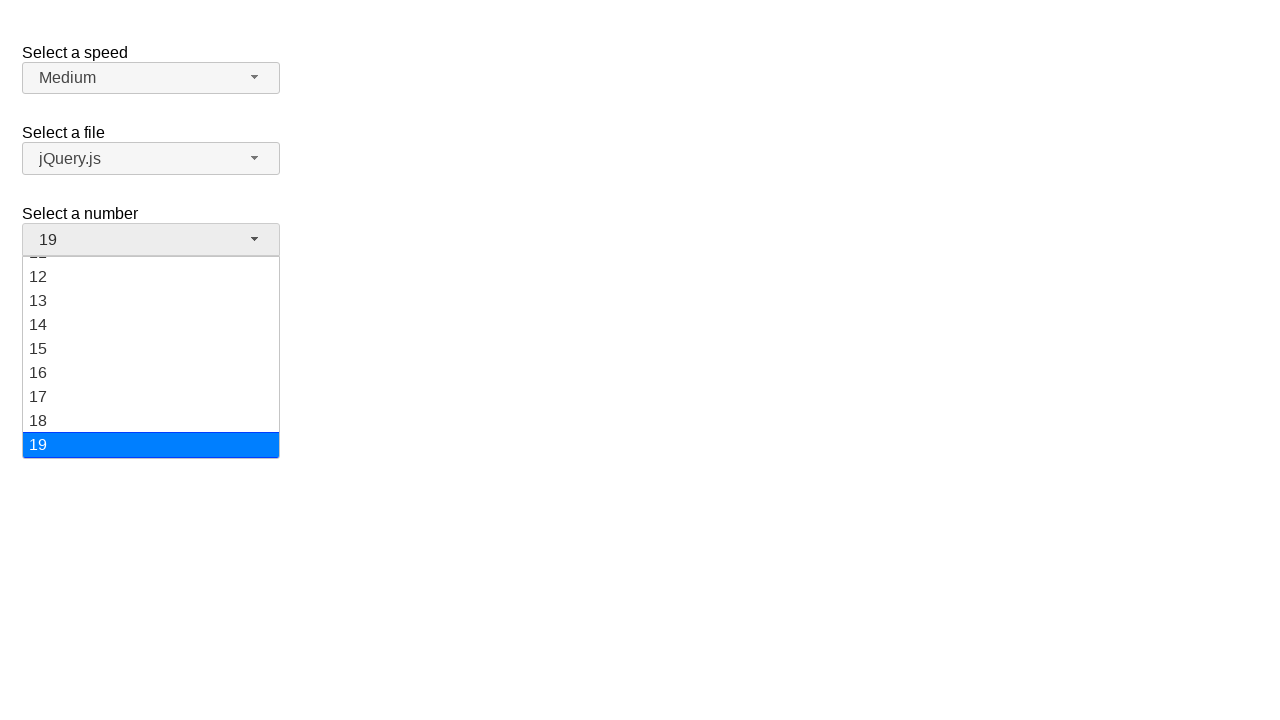

Selected value '3' from dropdown at (151, 317) on ul#number-menu div:has-text('3')
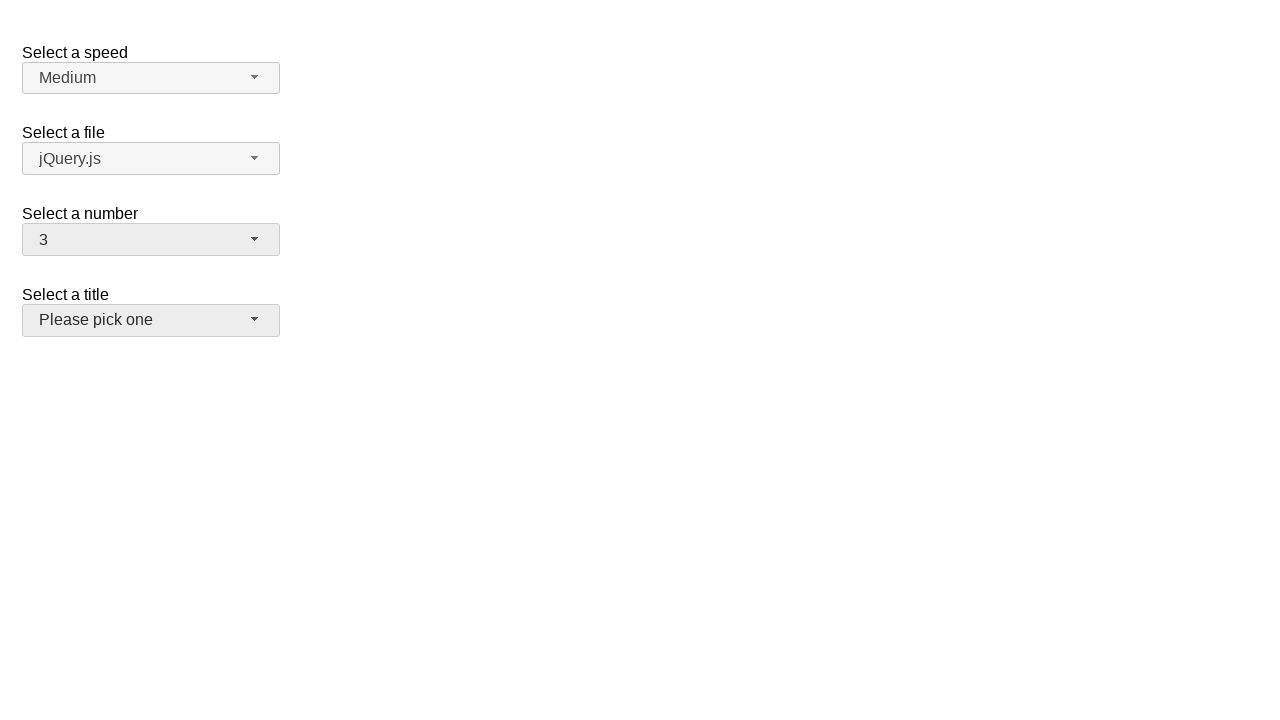

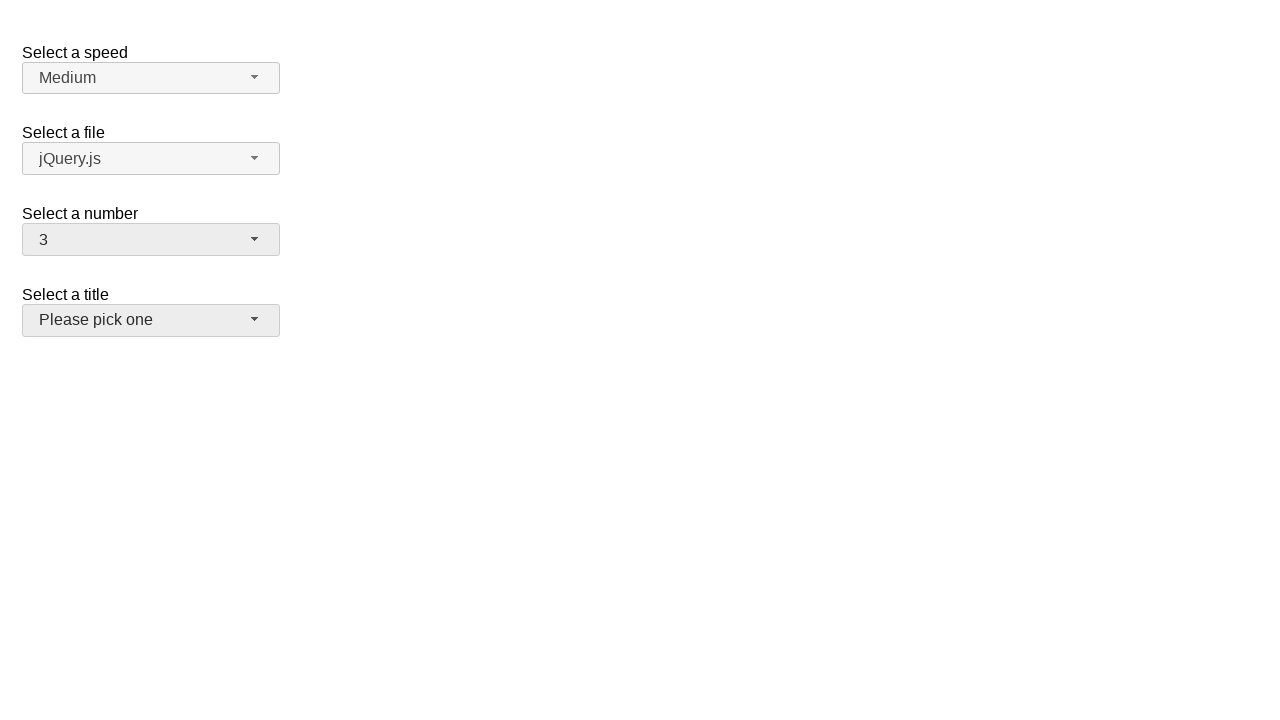